Tests radio button selection by clicking on the Yes radio button if not already selected

Starting URL: https://demoqa.com/radio-button

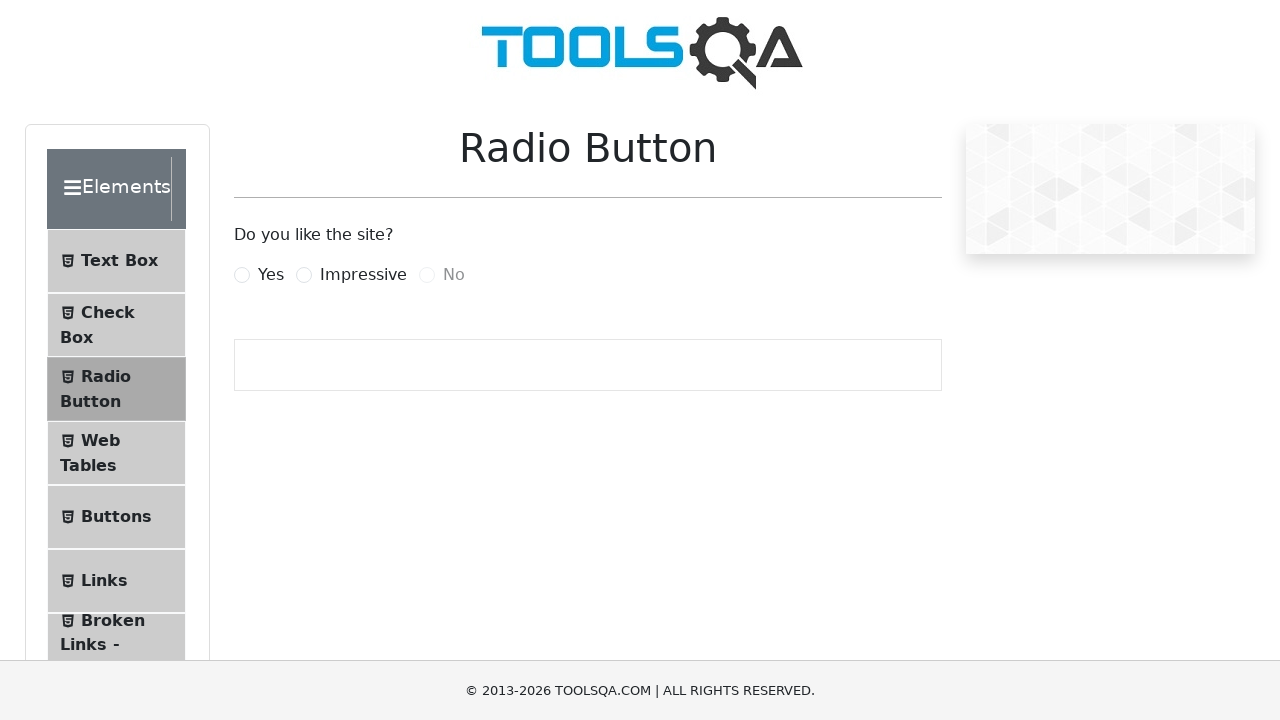

Clicked Yes radio button label to select it at (271, 275) on label[for='yesRadio']
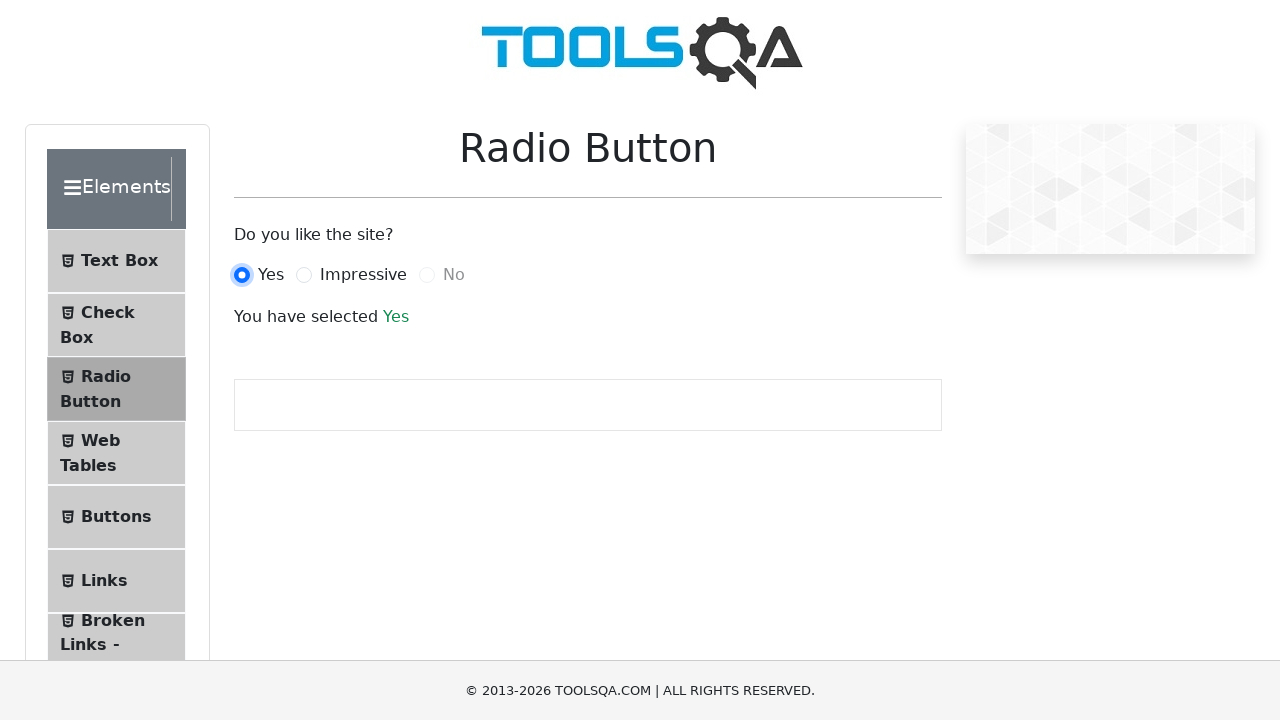

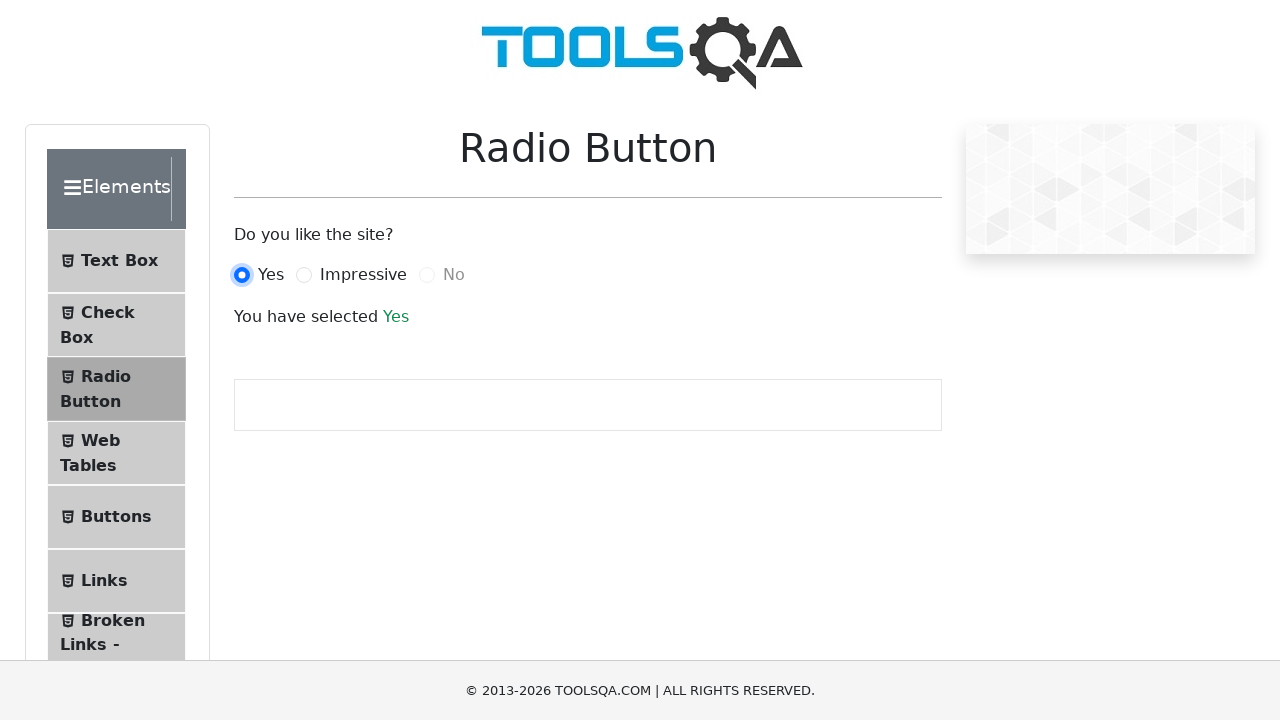